Tests weather search functionality on rp5.ru by searching for a city name and verifying the search results page loads

Starting URL: https://rp5.ru

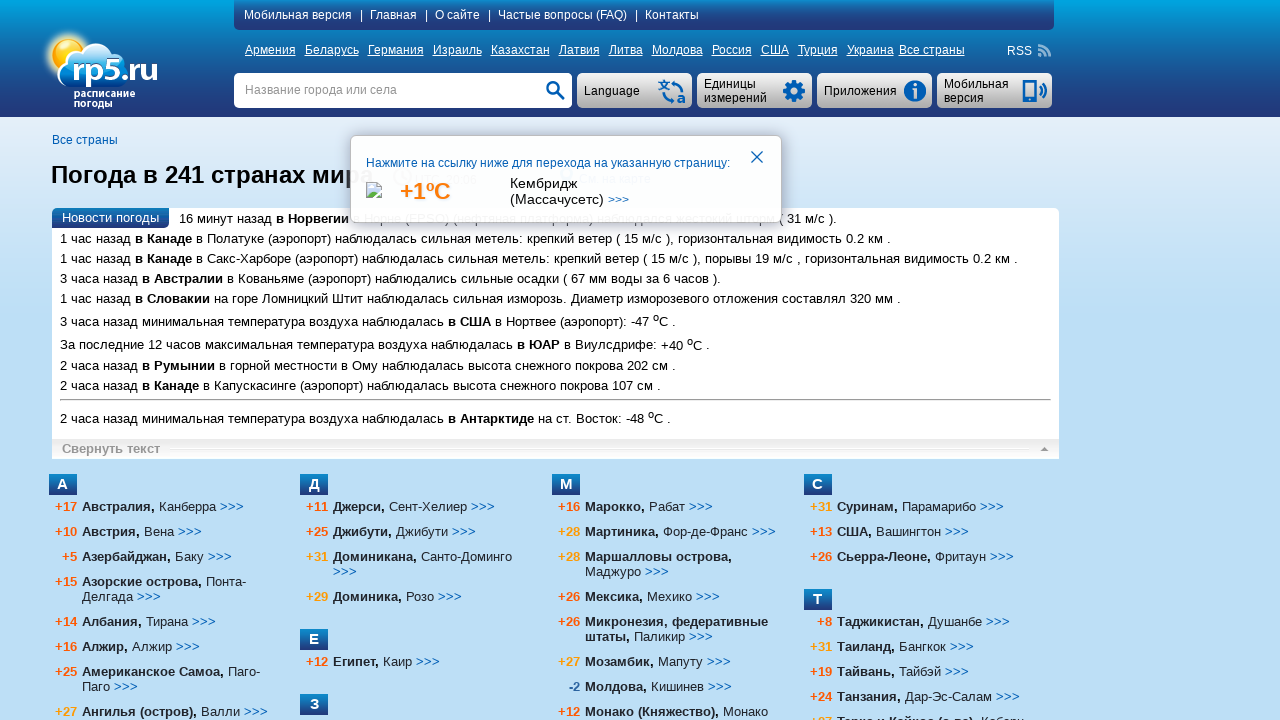

Filled search field with city name 'Танжер' on input[name='searchStr']
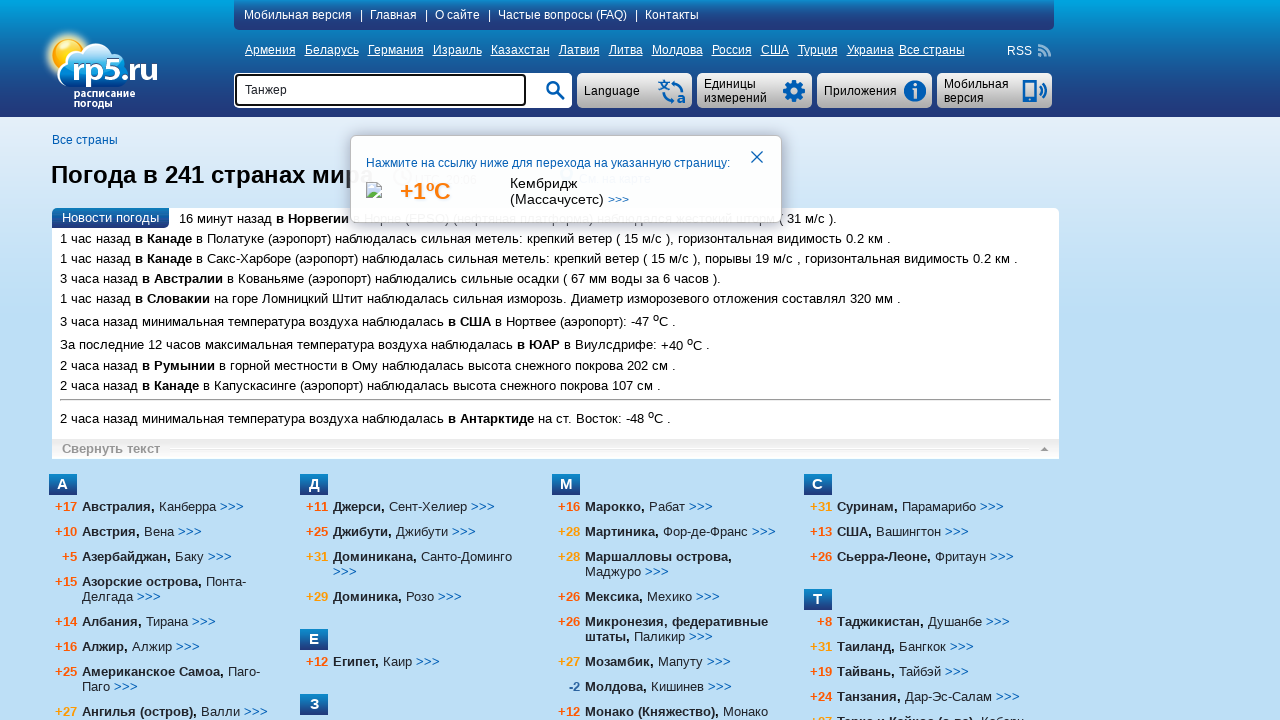

Pressed Enter to submit search on input[name='searchStr']
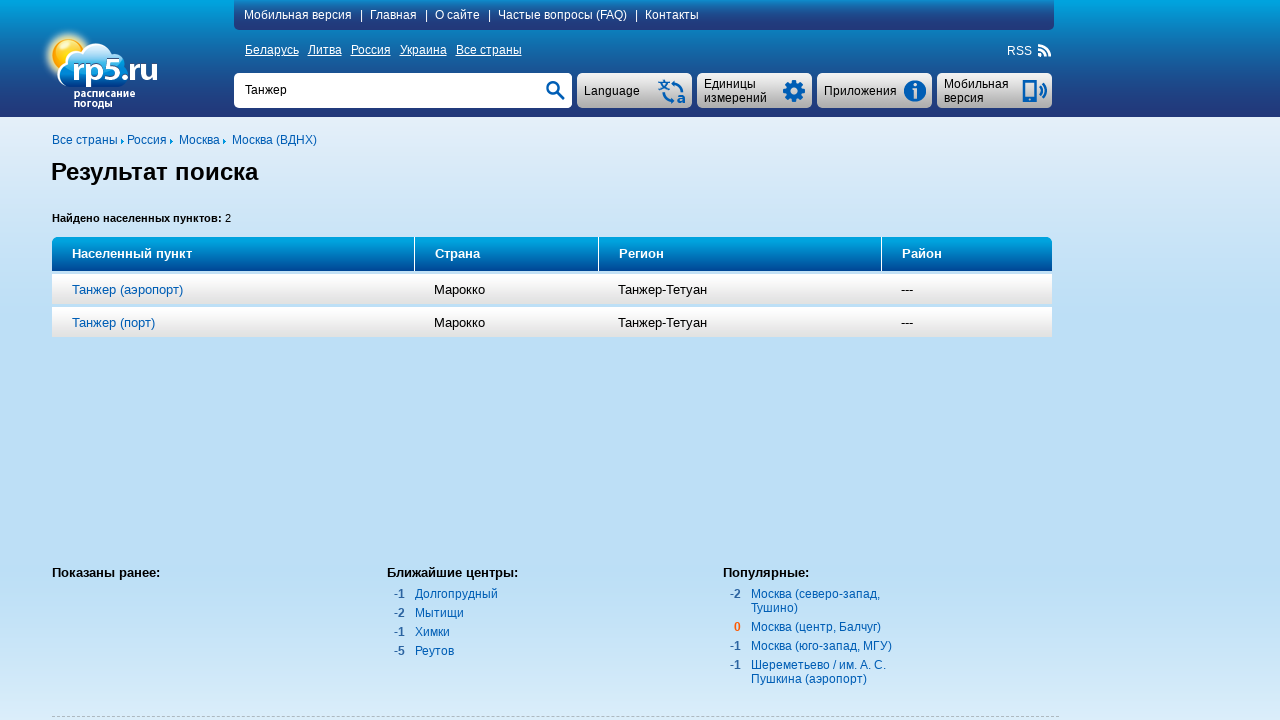

Search results page loaded with heading displayed
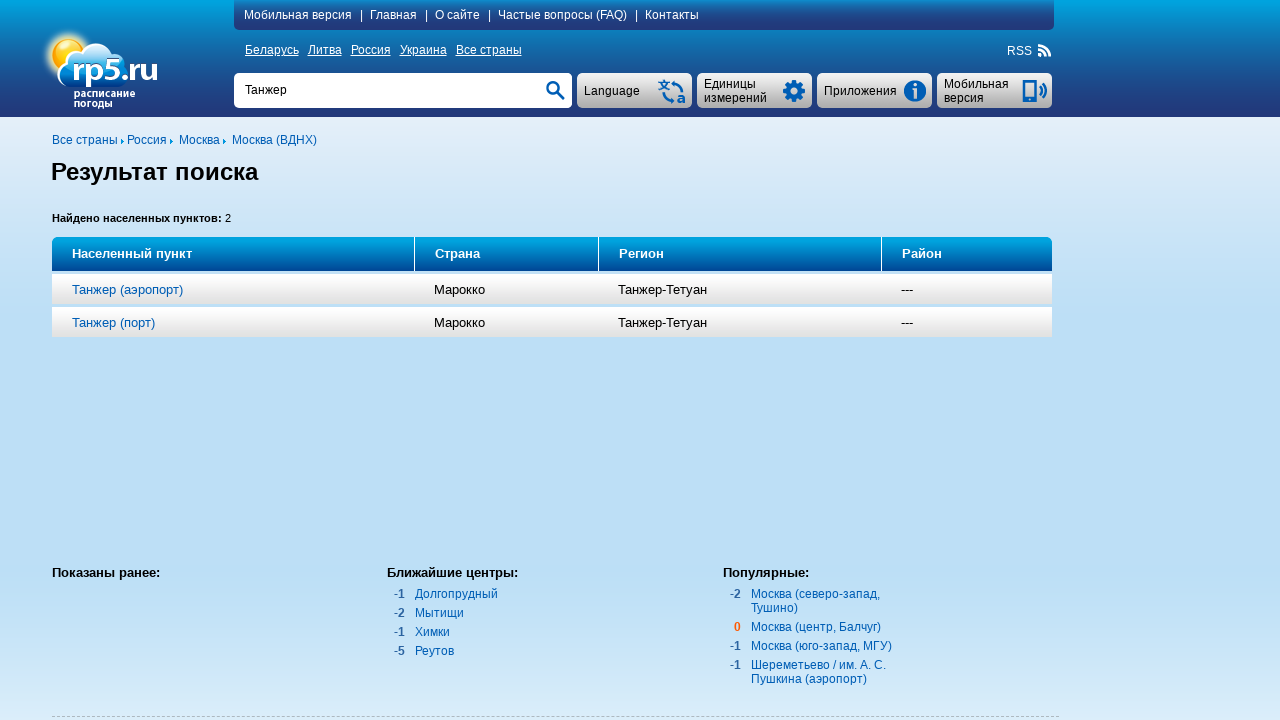

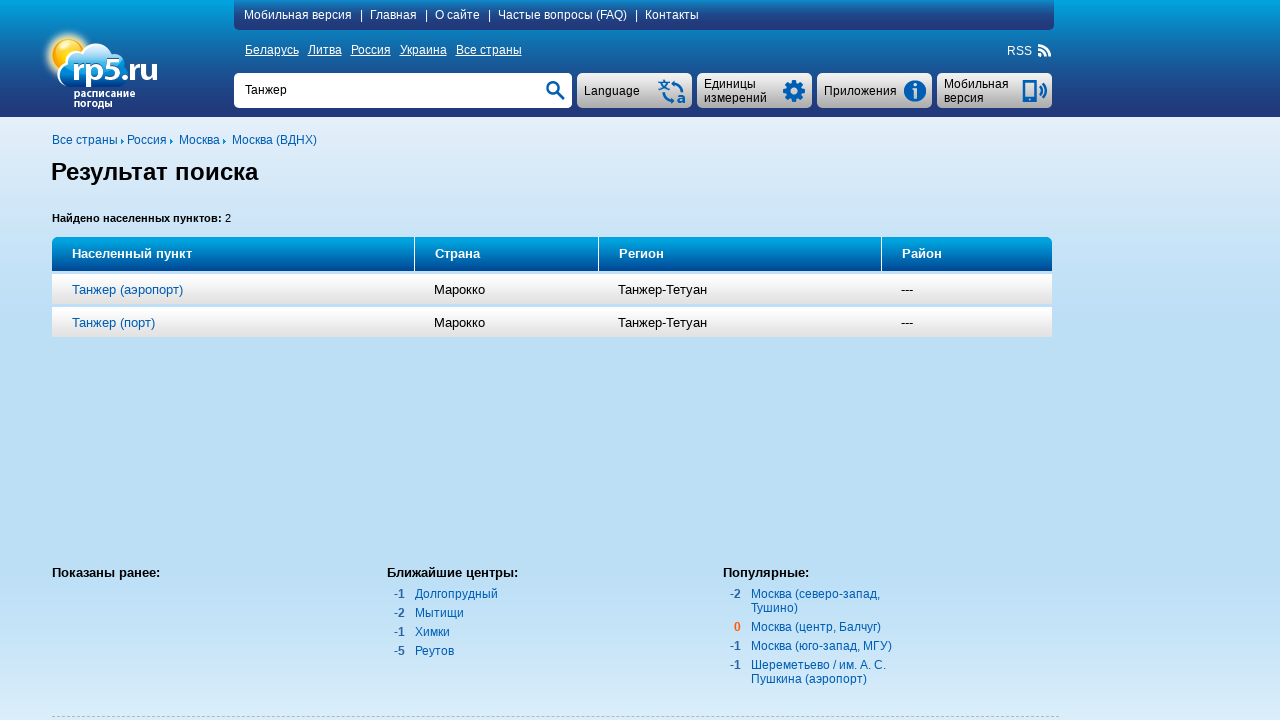